Tests confirmation alert by clicking confirm button and accepting the alert

Starting URL: https://demoqa.com/alerts

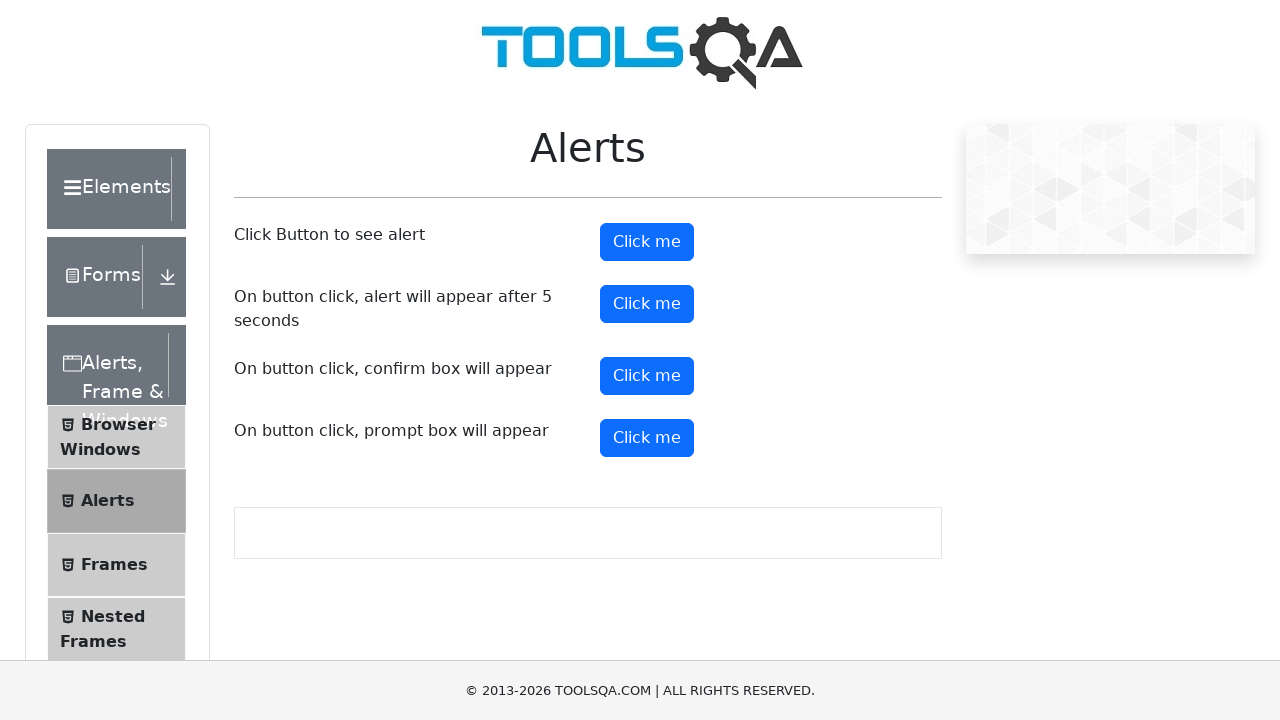

Set up dialog handler to accept alerts
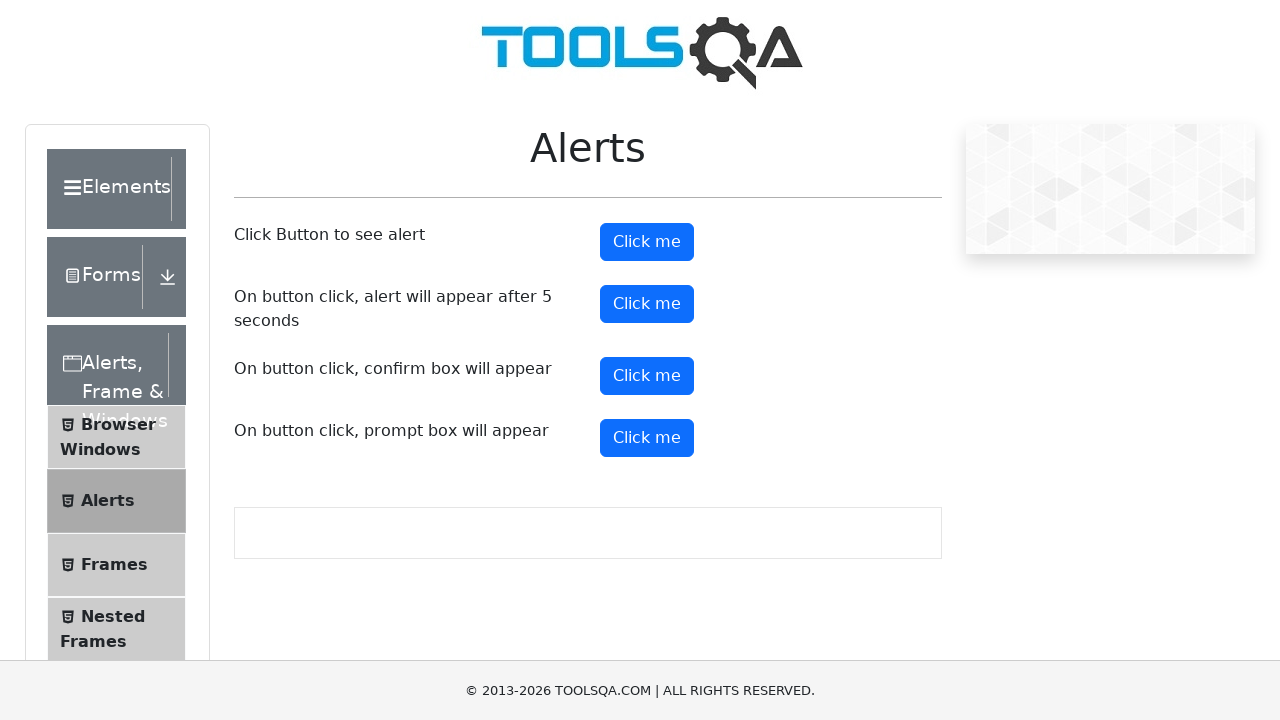

Clicked confirm button via JavaScript
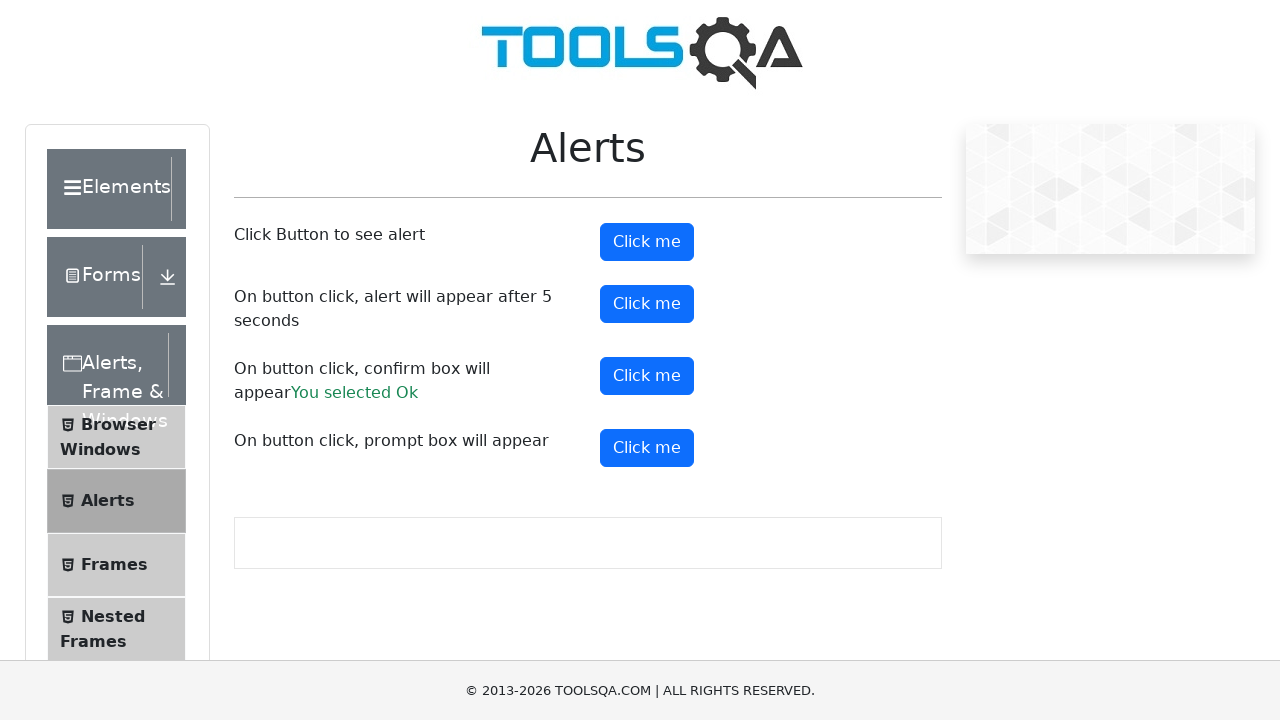

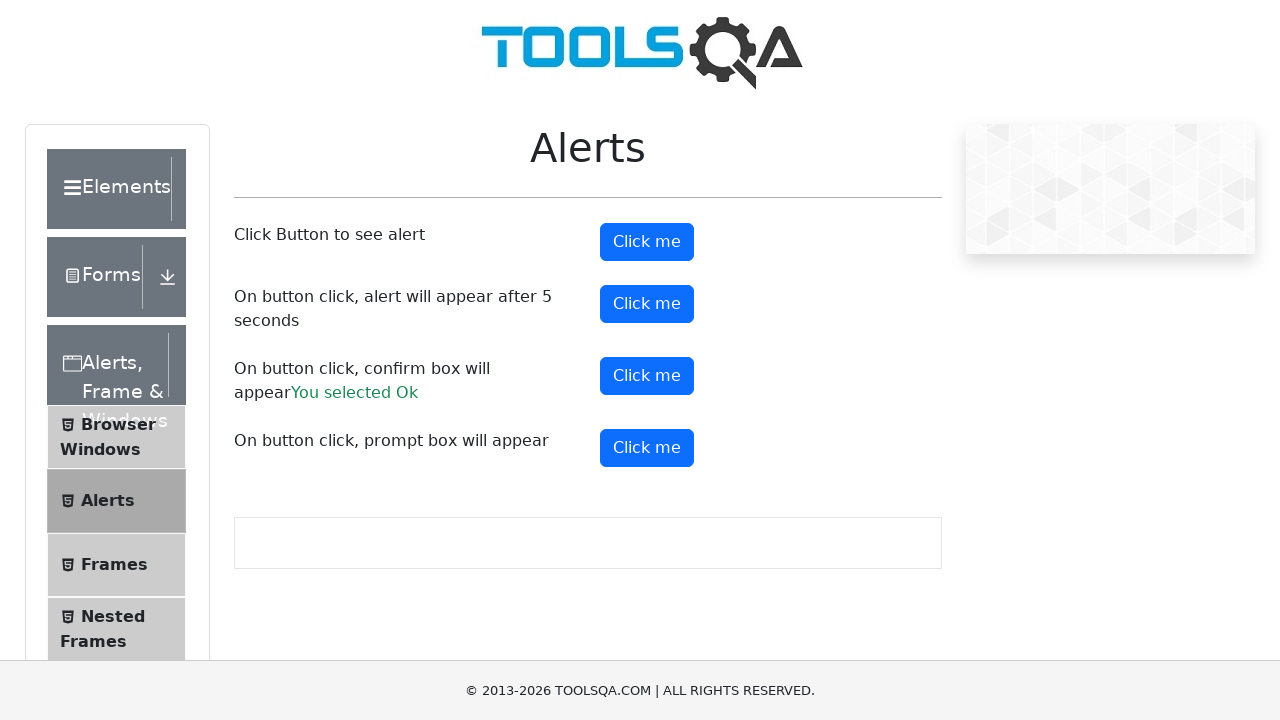